Tests the web tables functionality by adding a new user entry through a form, filling in first name, last name, email, age, salary, and department fields.

Starting URL: https://demoqa.com/webtables

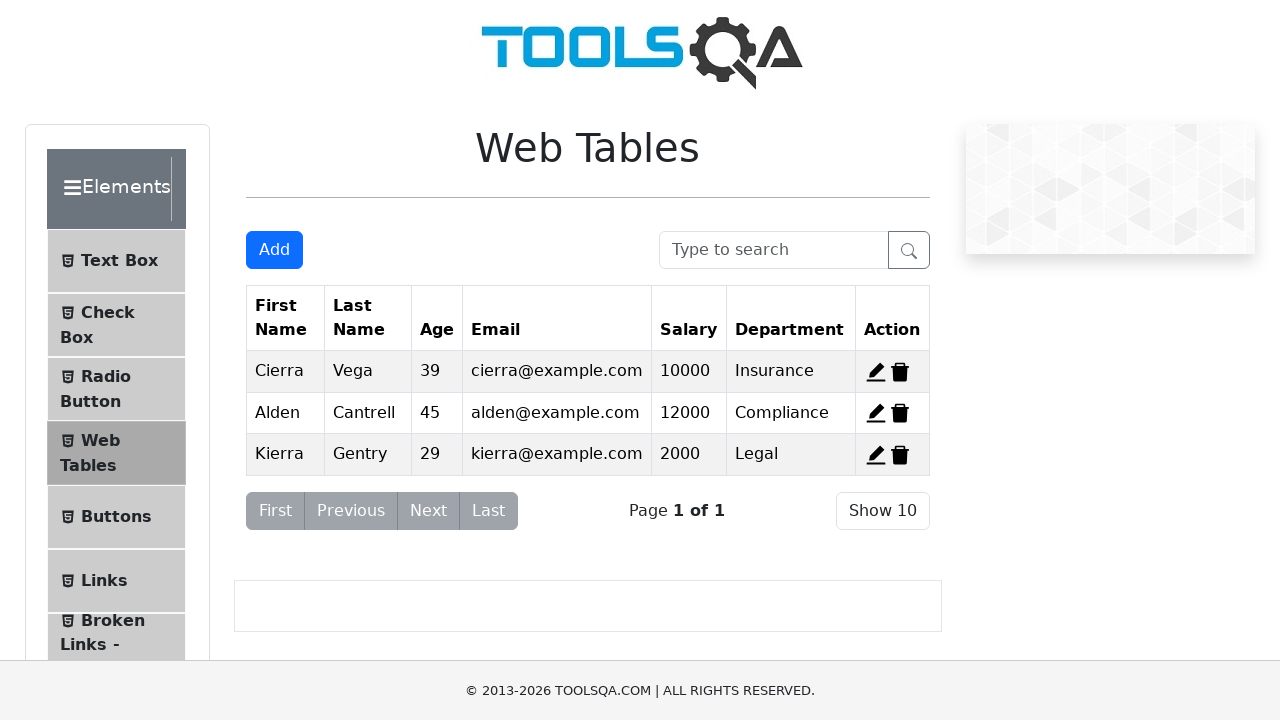

Clicked Web Tables heading to verify page loaded at (588, 161) on internal:role=heading[name="Web Tables"i]
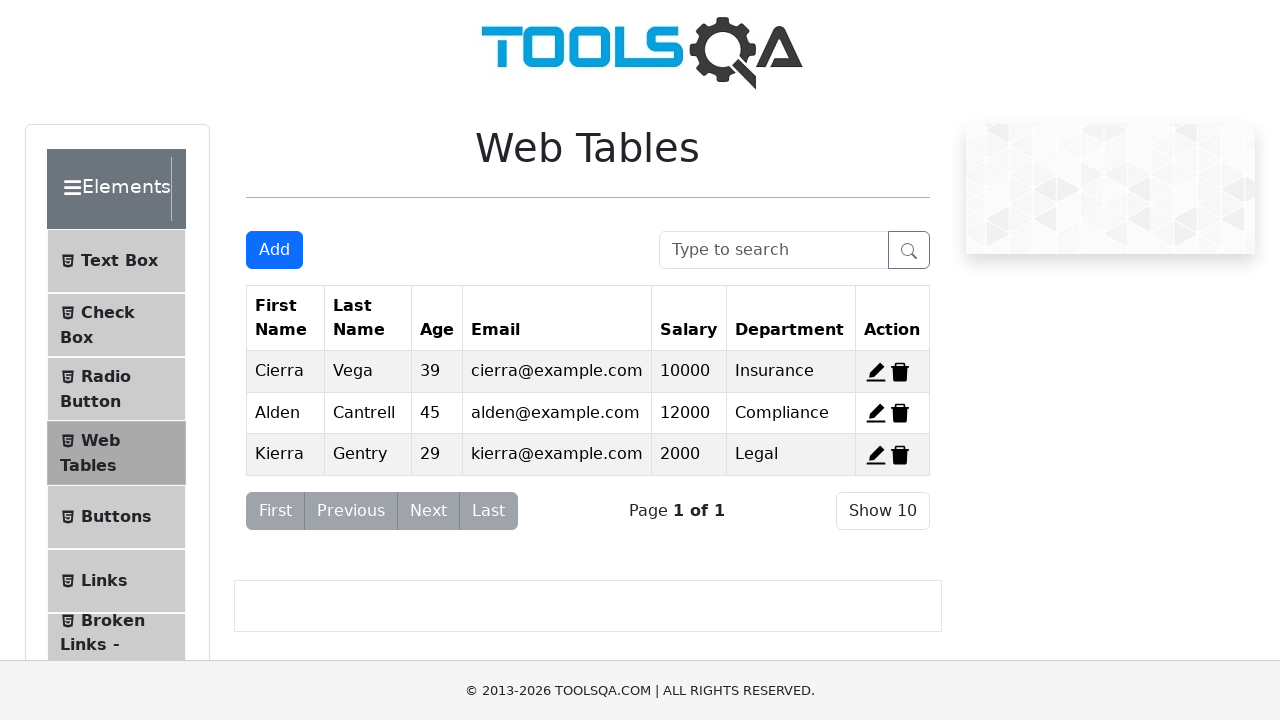

Clicked Add button to open registration form at (274, 250) on internal:role=button[name="Add"i]
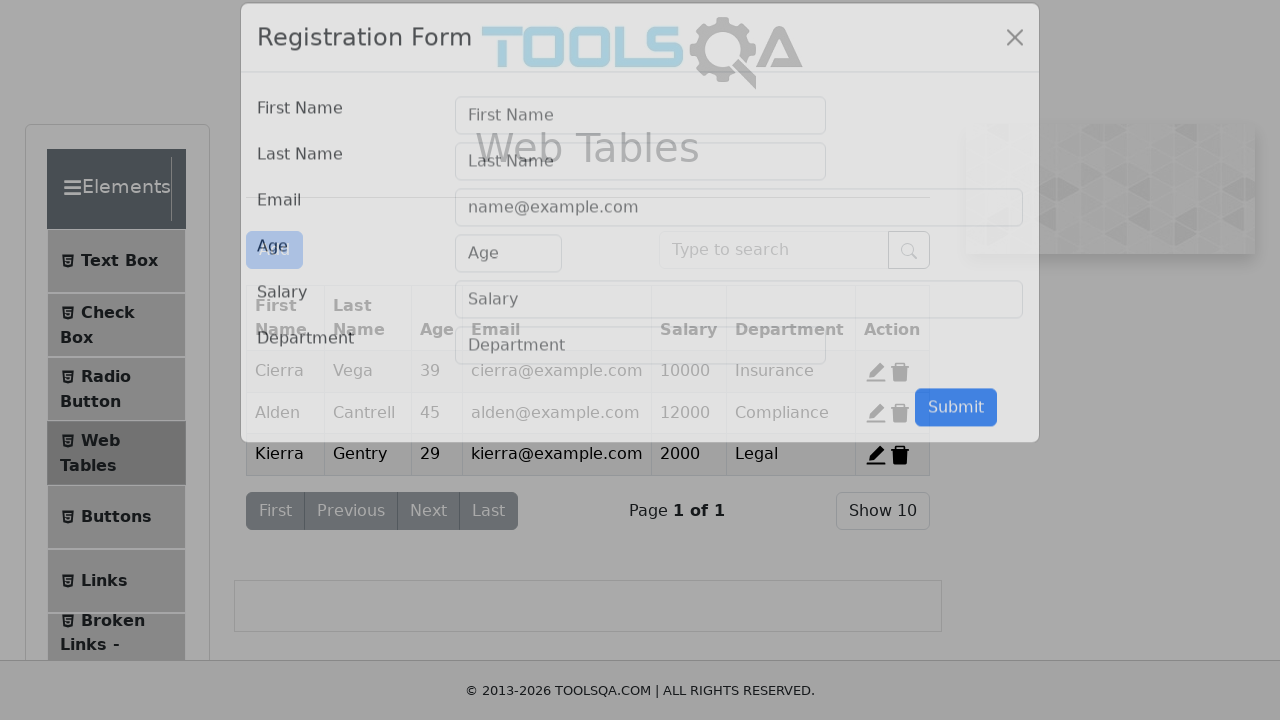

Filled First Name field with 'Jennifer' on internal:attr=[placeholder="First Name"i]
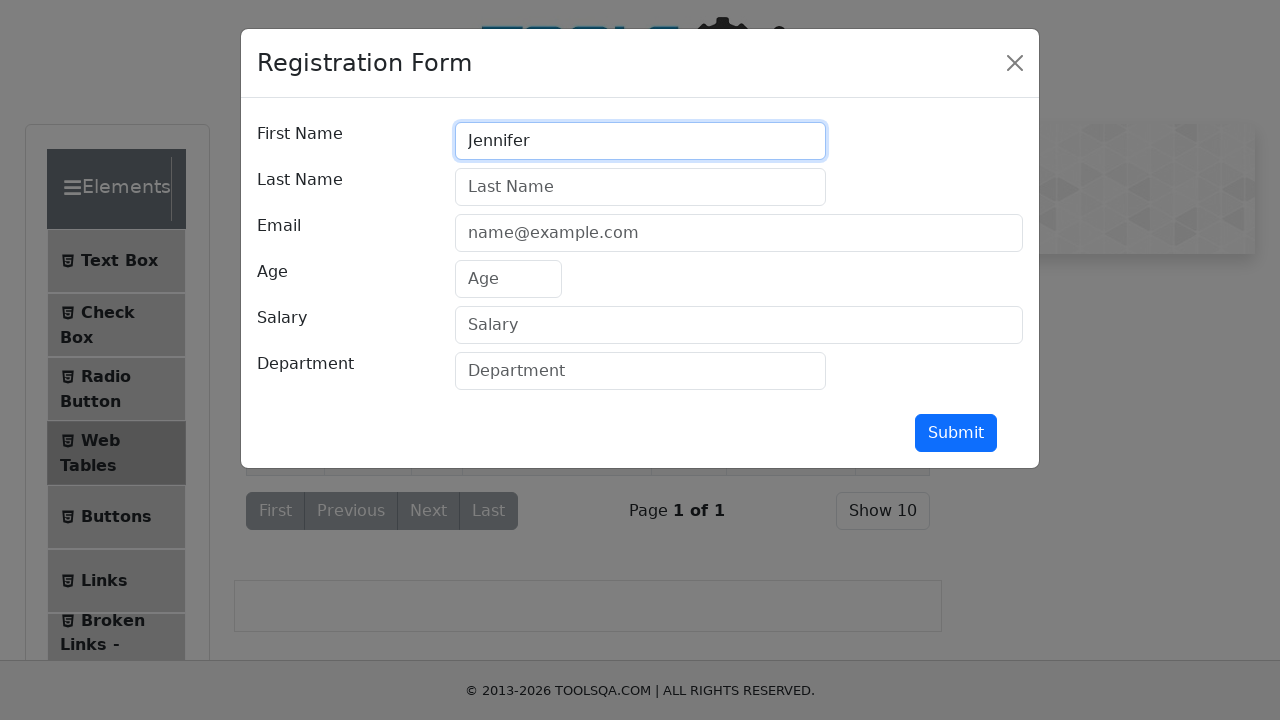

Filled Last Name field with 'Martinez' on internal:attr=[placeholder="Last Name"i]
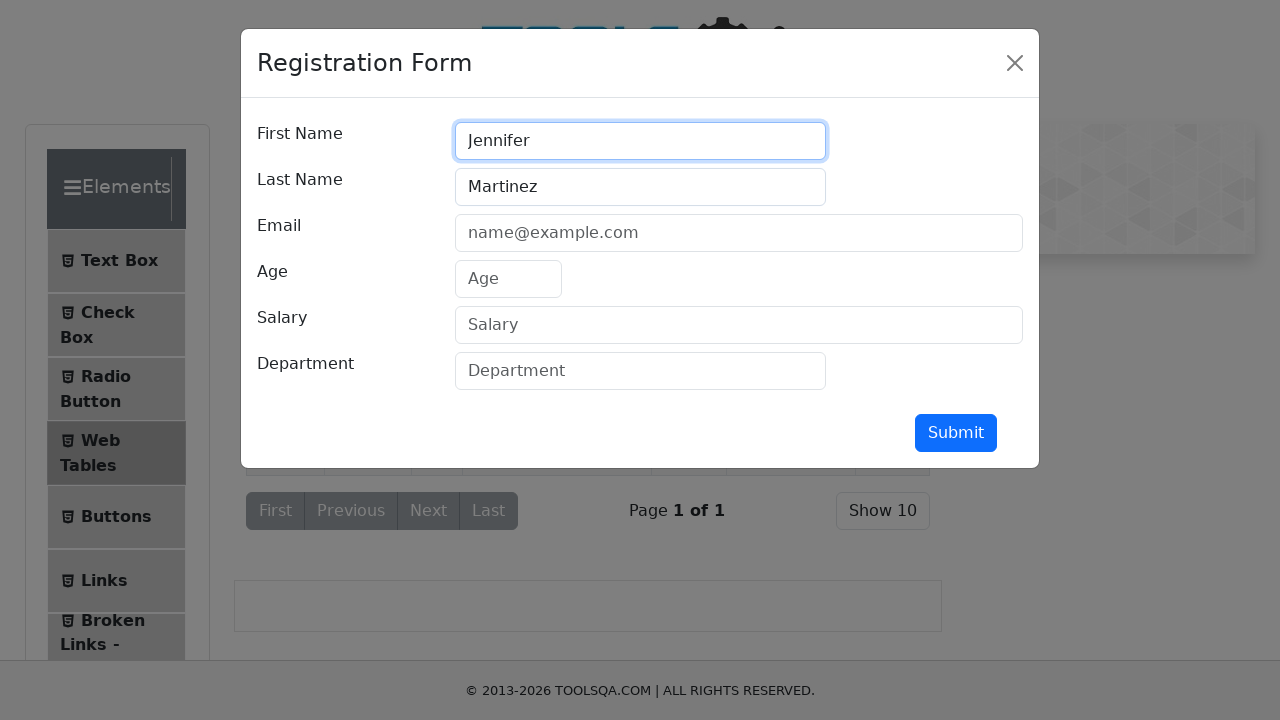

Filled Email field with 'jennifer.martinez@testmail.com' on internal:attr=[placeholder="name@example.com"i]
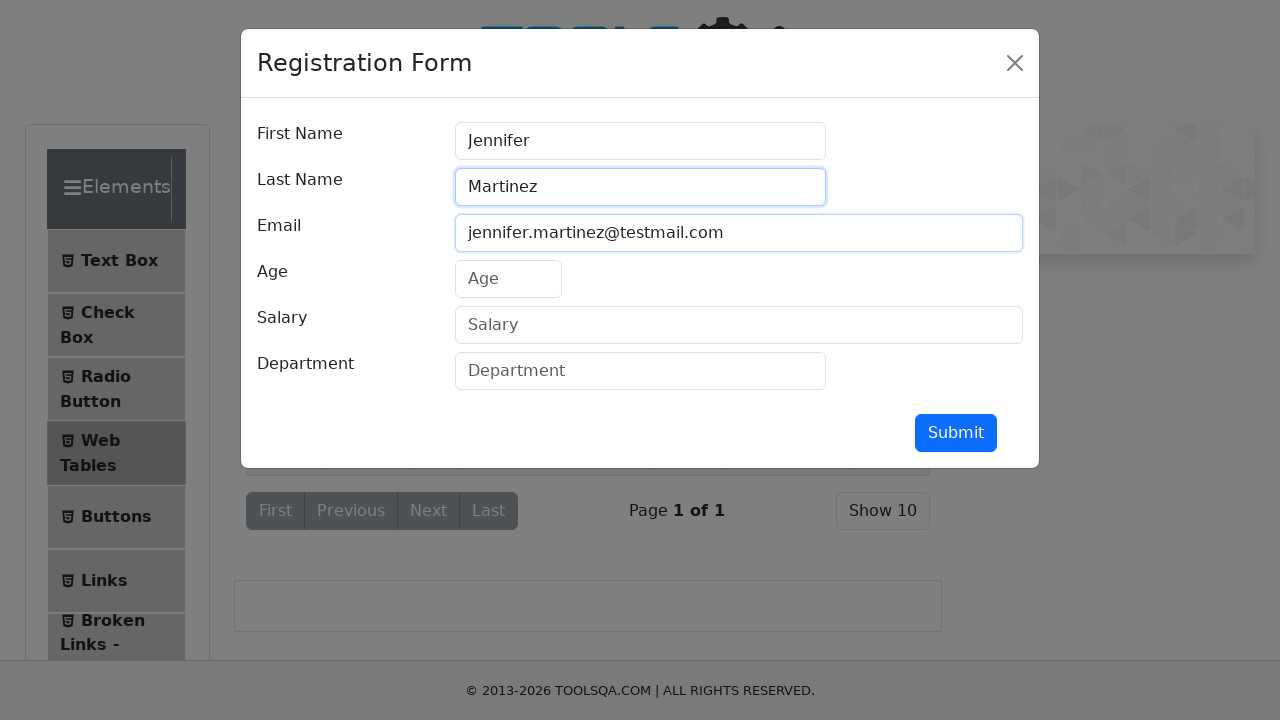

Filled Age field with '34' on internal:attr=[placeholder="Age"i]
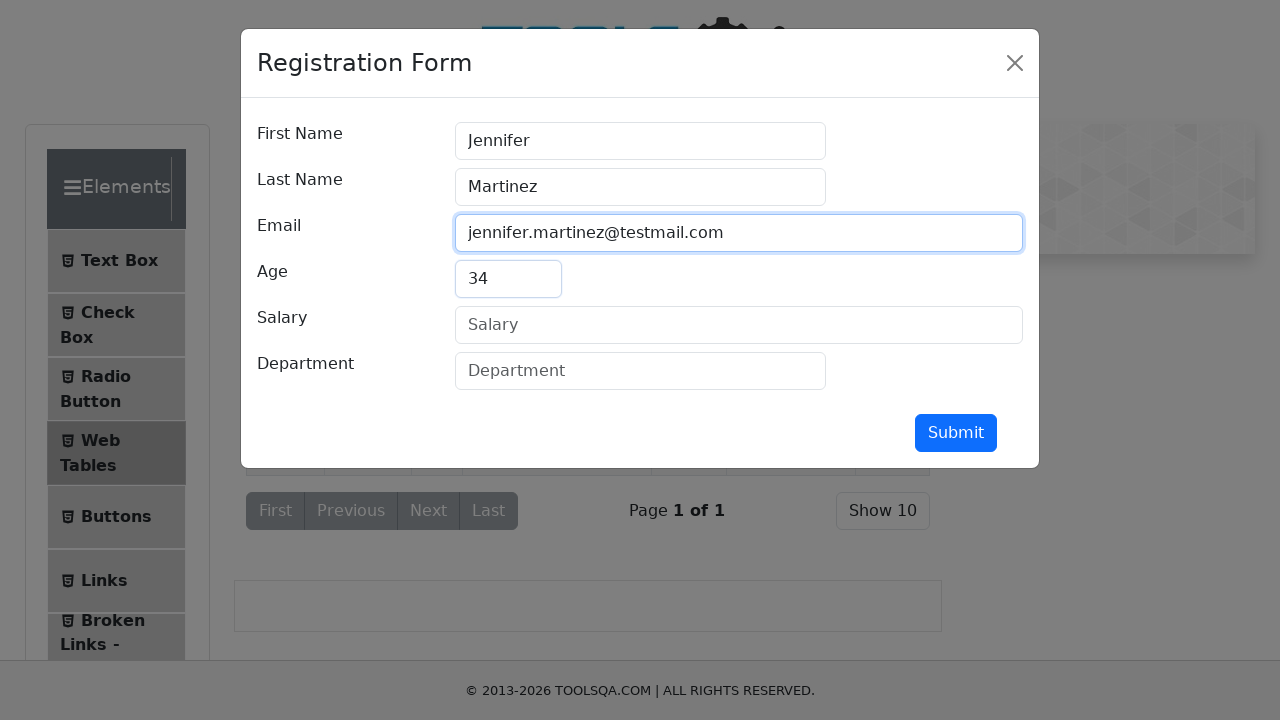

Filled Salary field with '72000' on internal:attr=[placeholder="Salary"i]
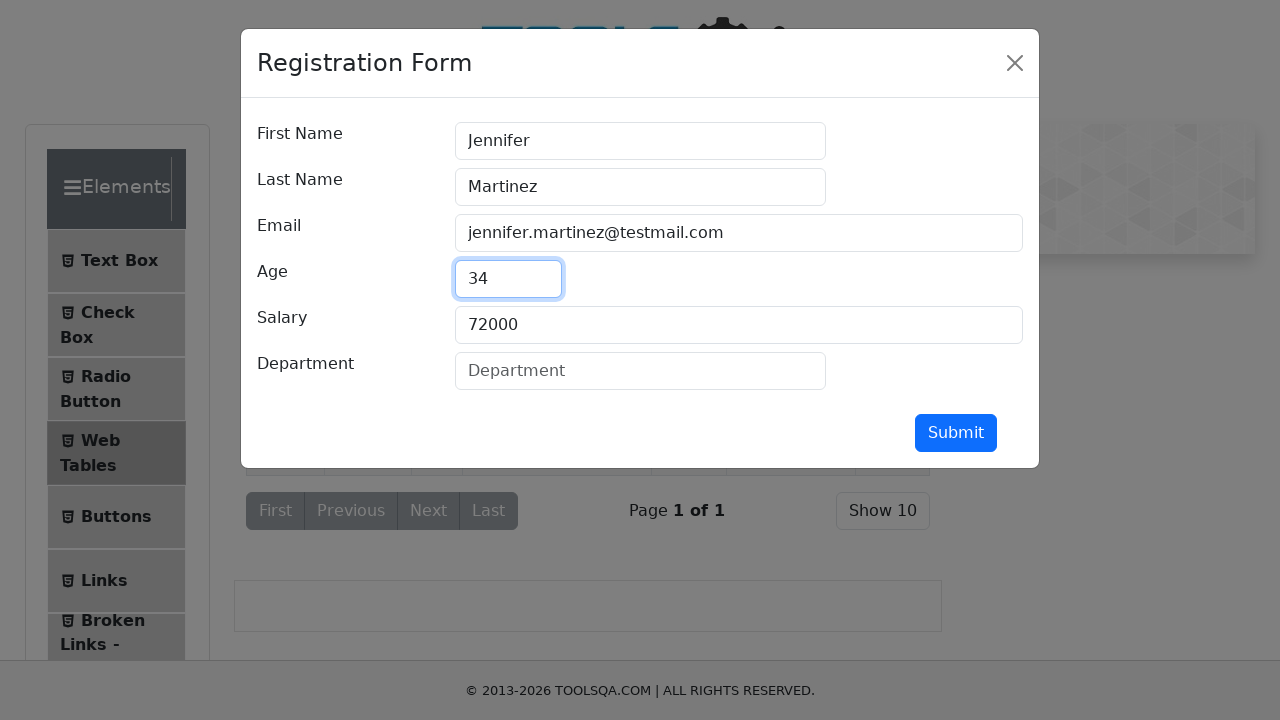

Filled Department field with 'Engineering' on internal:attr=[placeholder="Department"i]
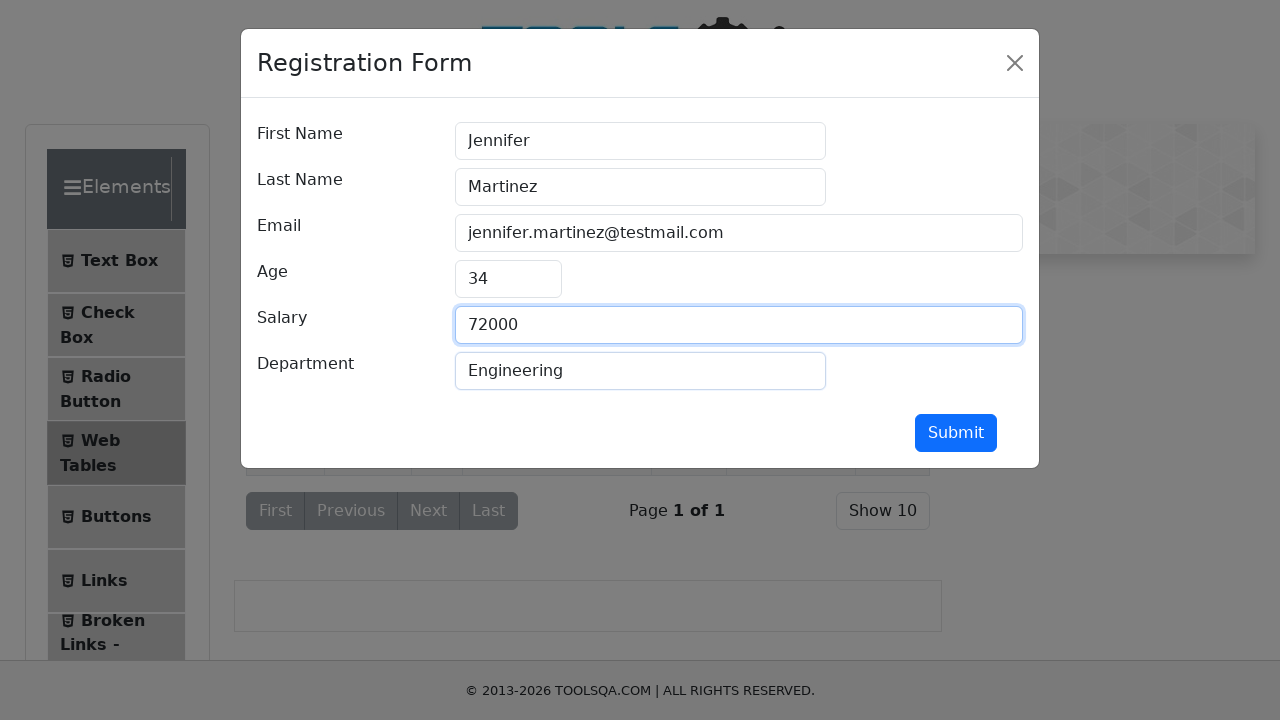

Clicked Submit button to add new user at (956, 433) on internal:role=button[name="Submit"i]
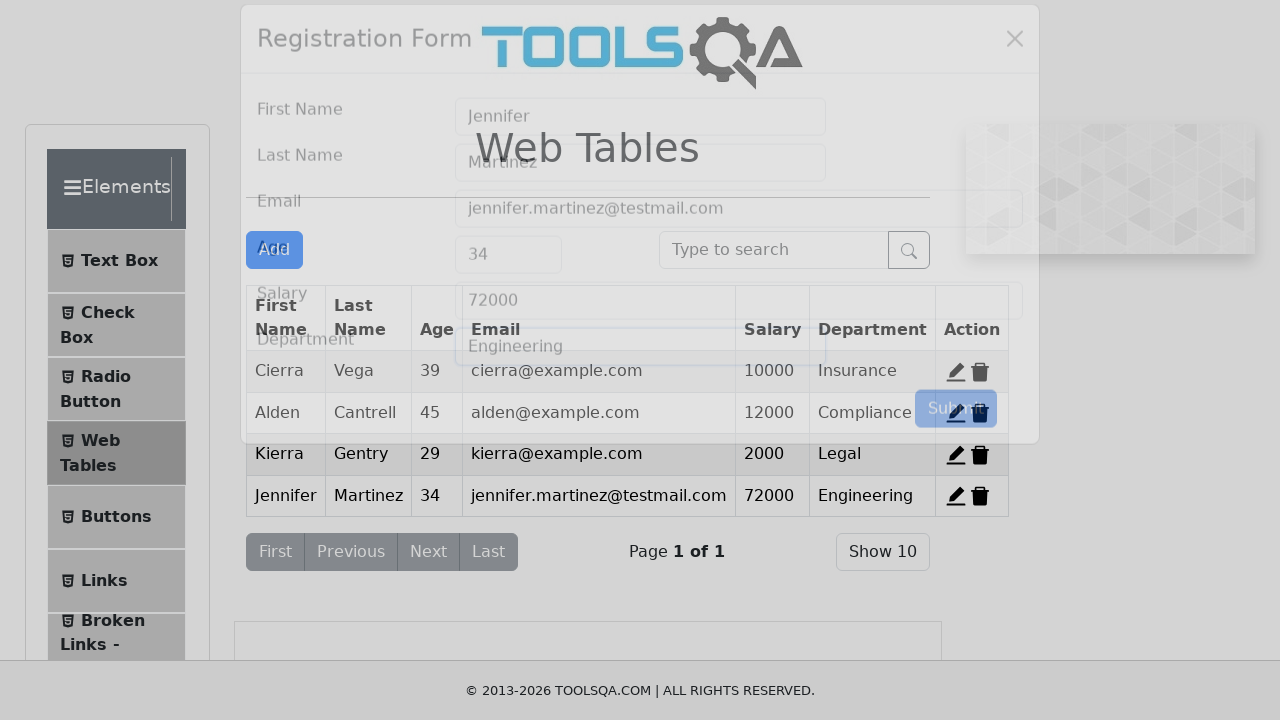

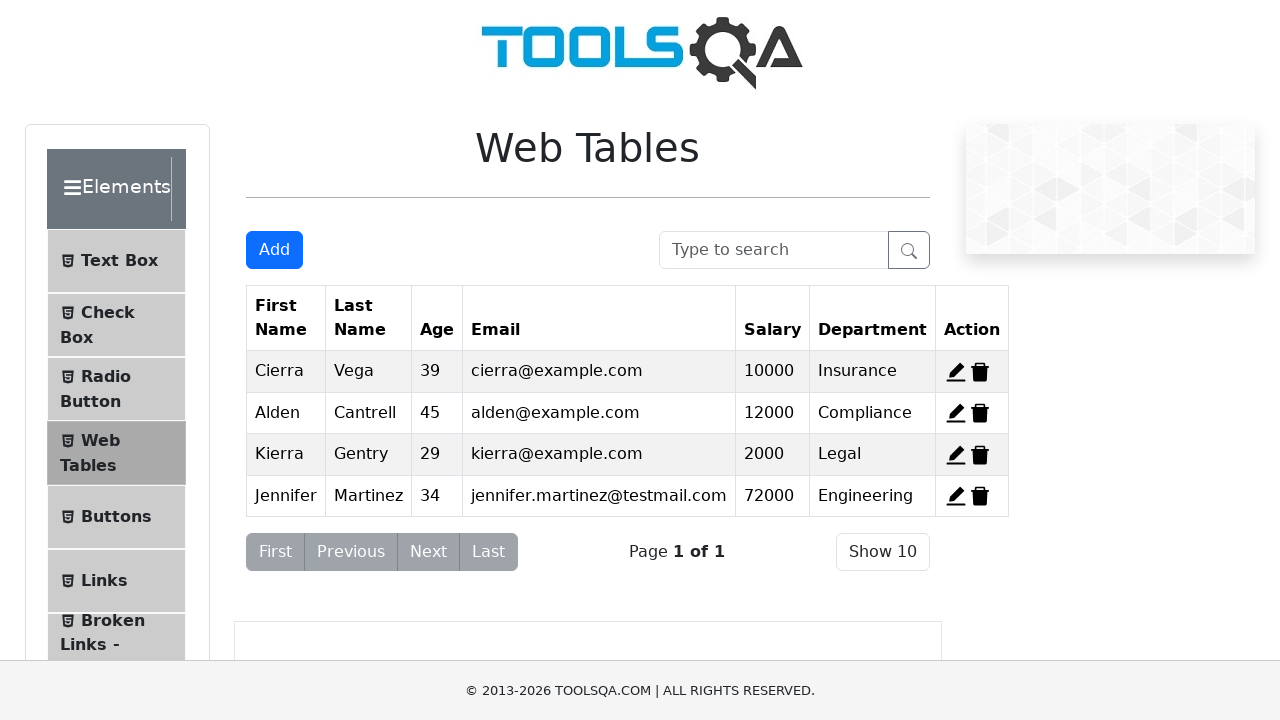